Tests that the currently applied filter link is highlighted with selected class

Starting URL: https://demo.playwright.dev/todomvc

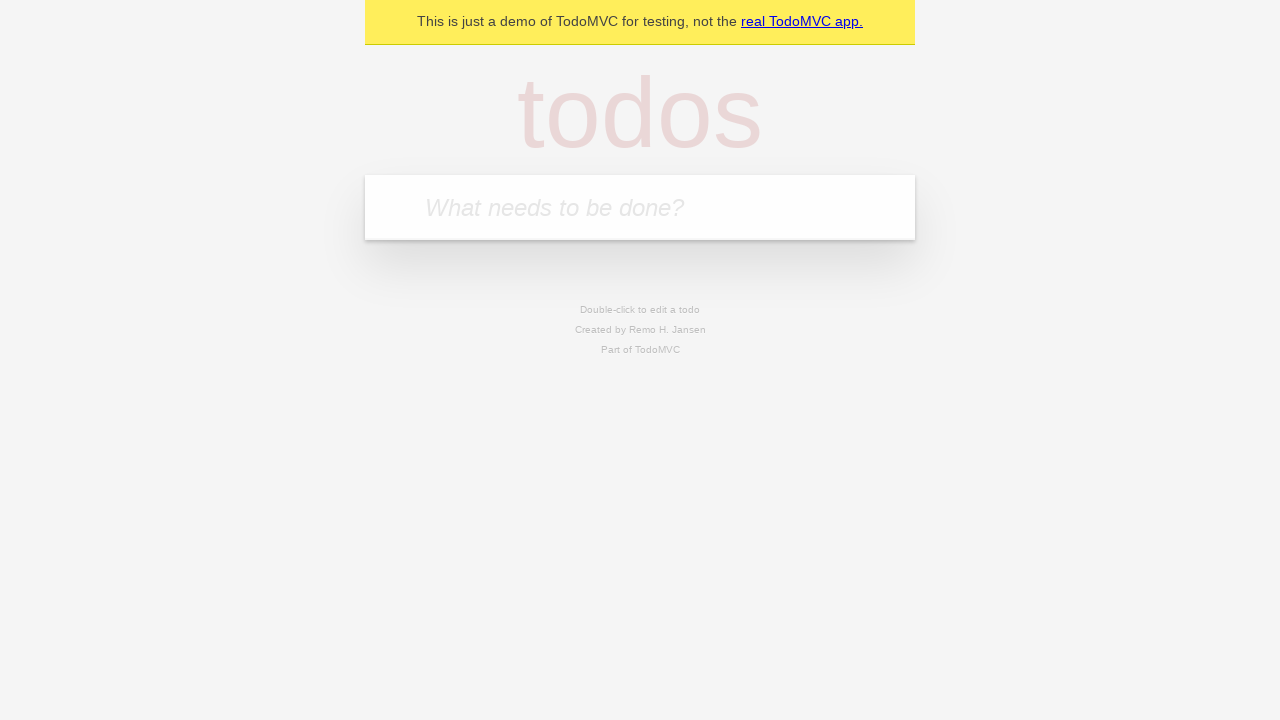

Filled todo input with 'buy some cheese' on internal:attr=[placeholder="What needs to be done?"i]
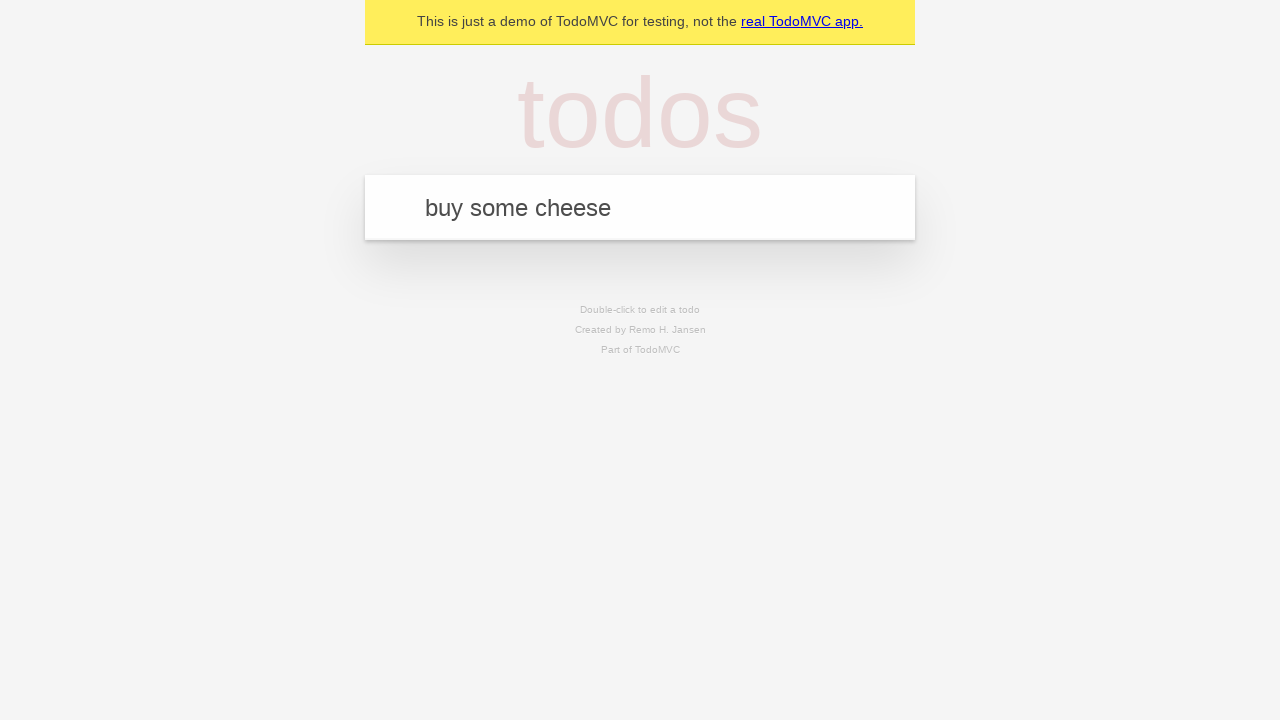

Pressed Enter to create first todo on internal:attr=[placeholder="What needs to be done?"i]
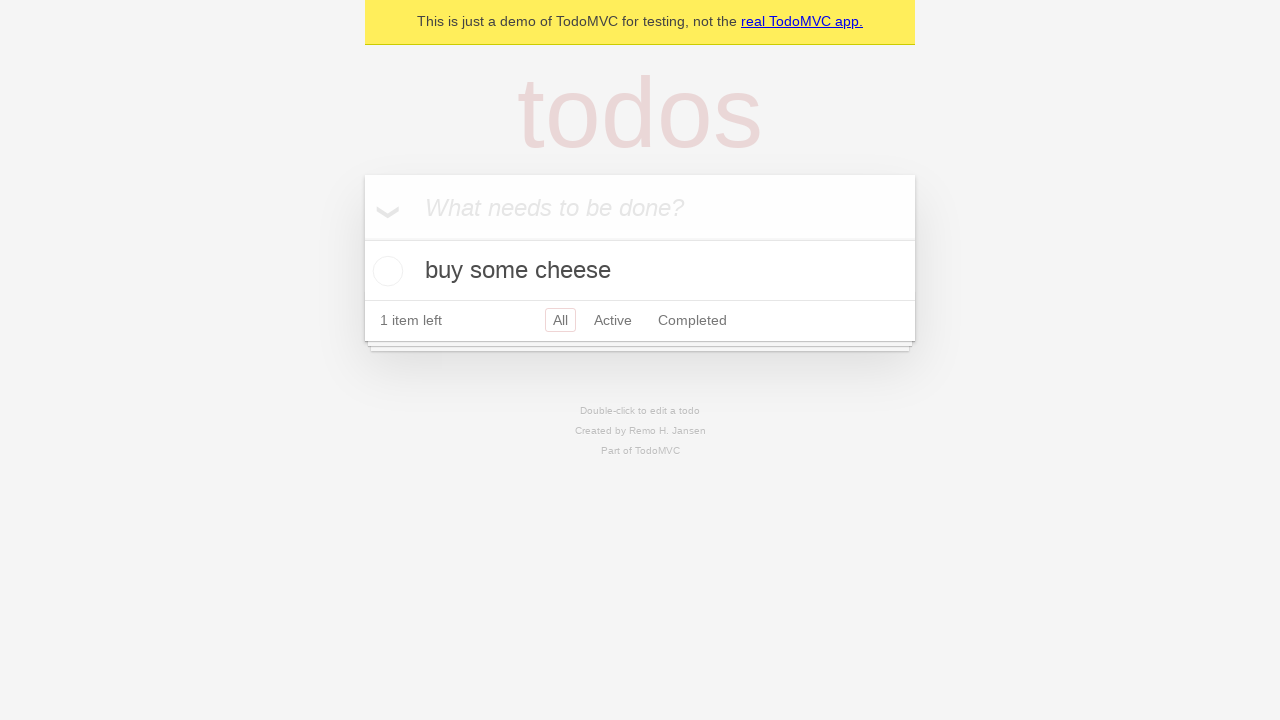

Filled todo input with 'feed the cat' on internal:attr=[placeholder="What needs to be done?"i]
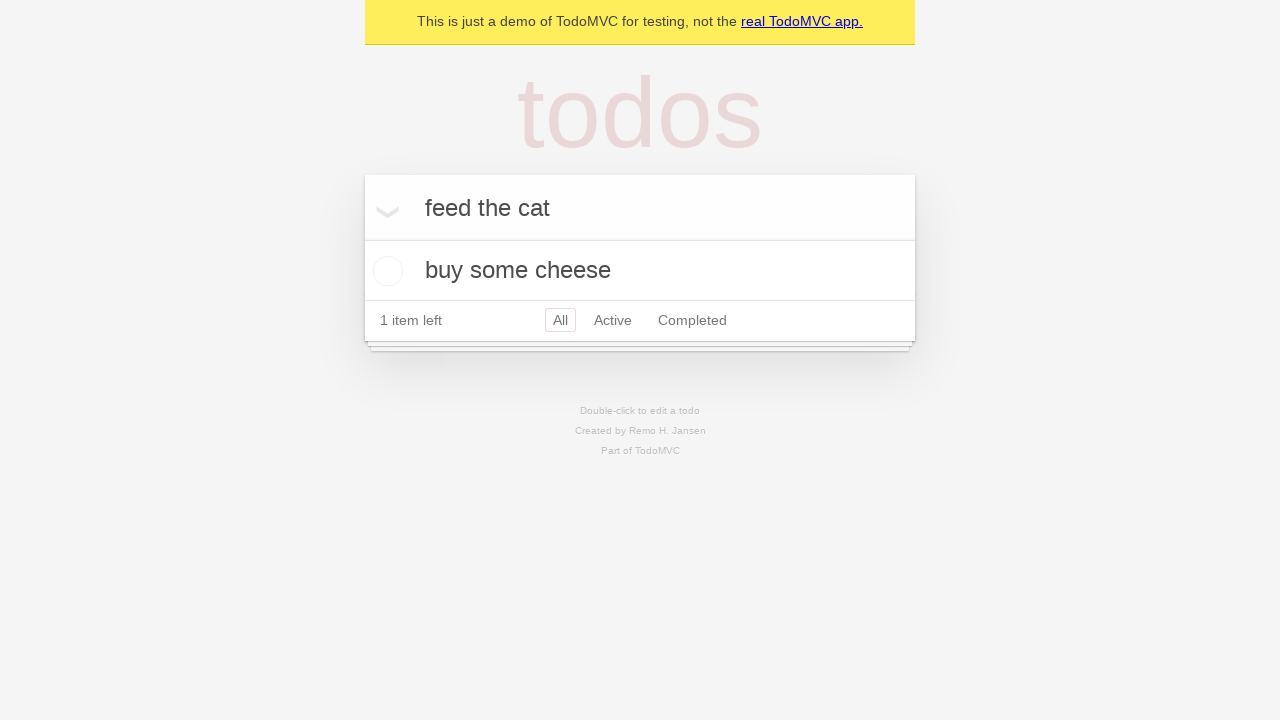

Pressed Enter to create second todo on internal:attr=[placeholder="What needs to be done?"i]
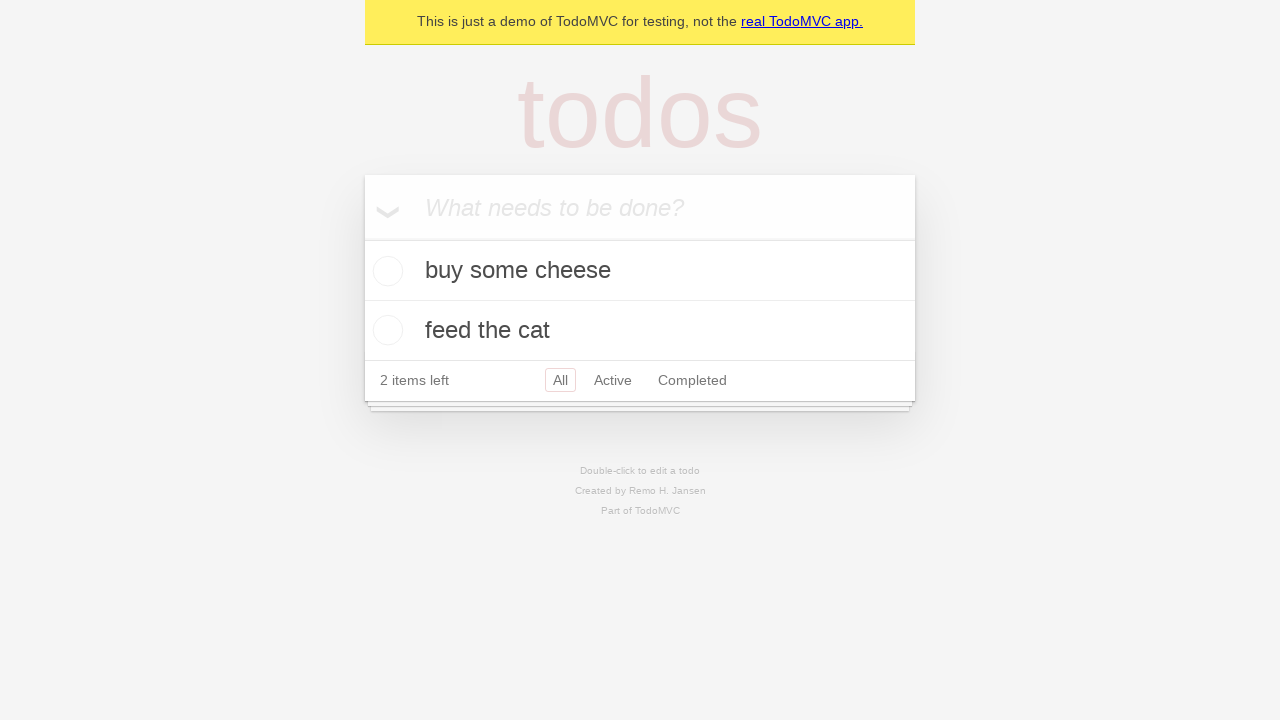

Filled todo input with 'book a doctors appointment' on internal:attr=[placeholder="What needs to be done?"i]
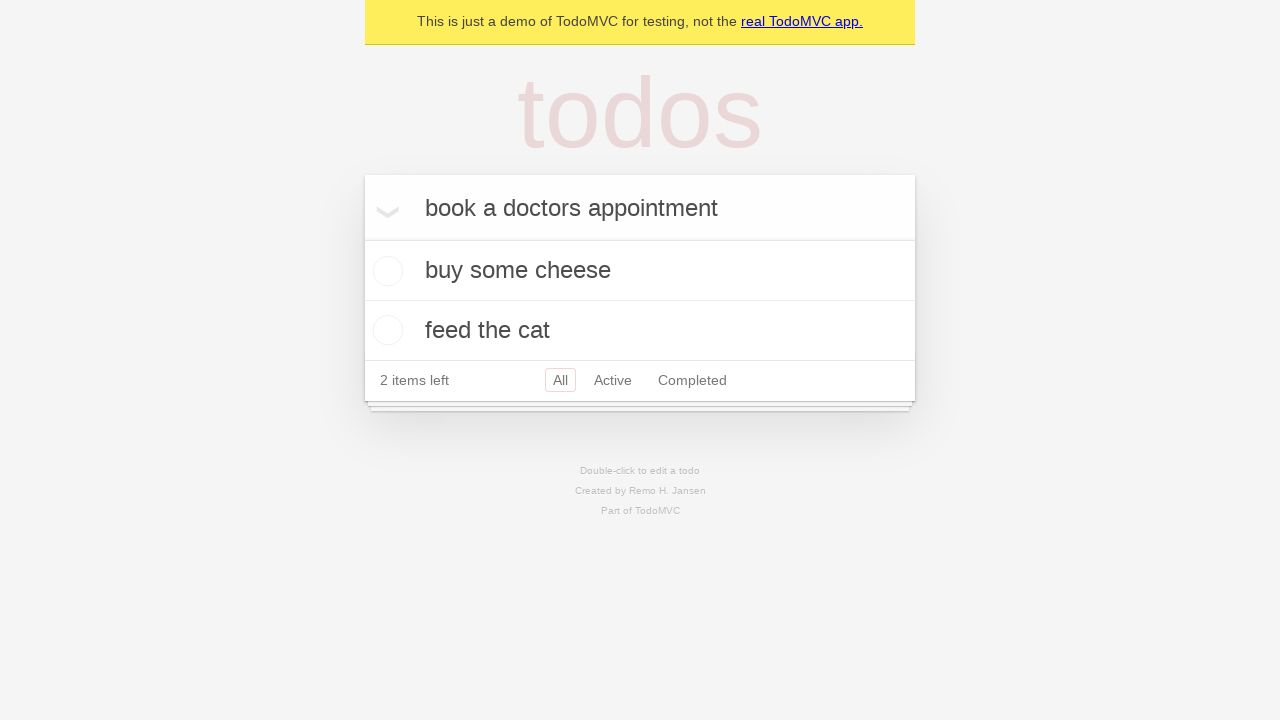

Pressed Enter to create third todo on internal:attr=[placeholder="What needs to be done?"i]
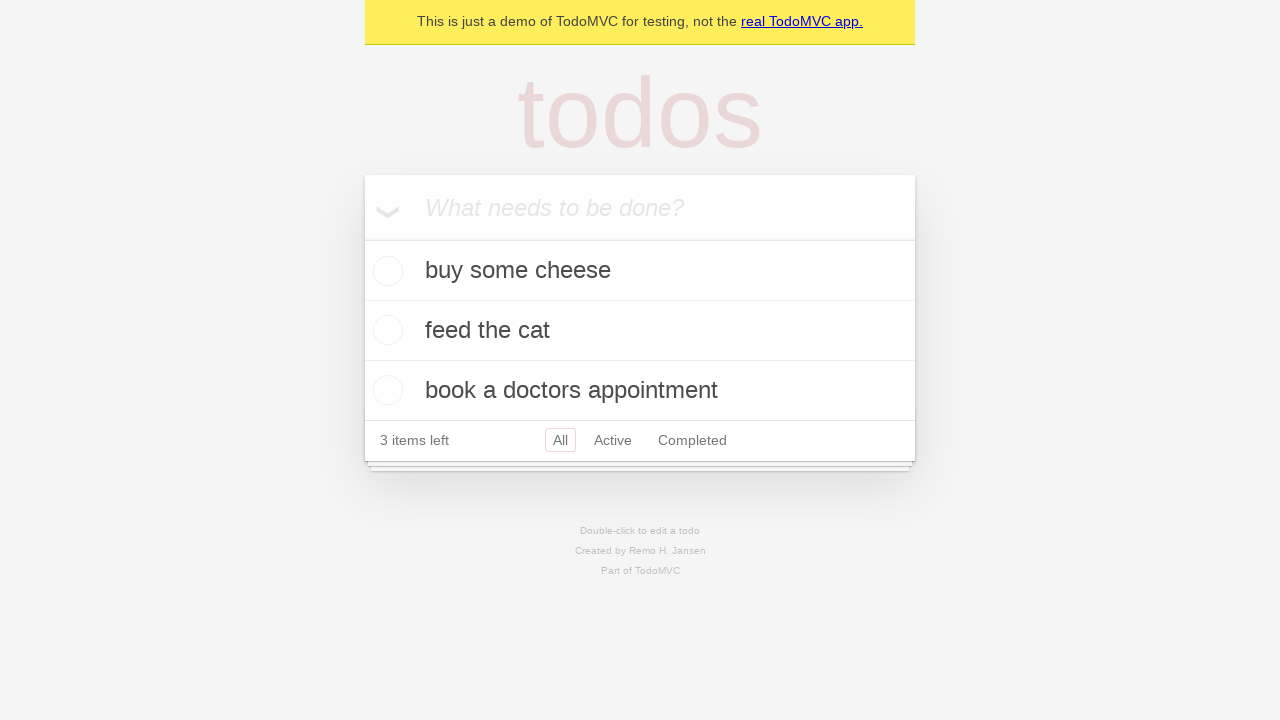

Clicked Active filter link at (613, 440) on internal:role=link[name="Active"i]
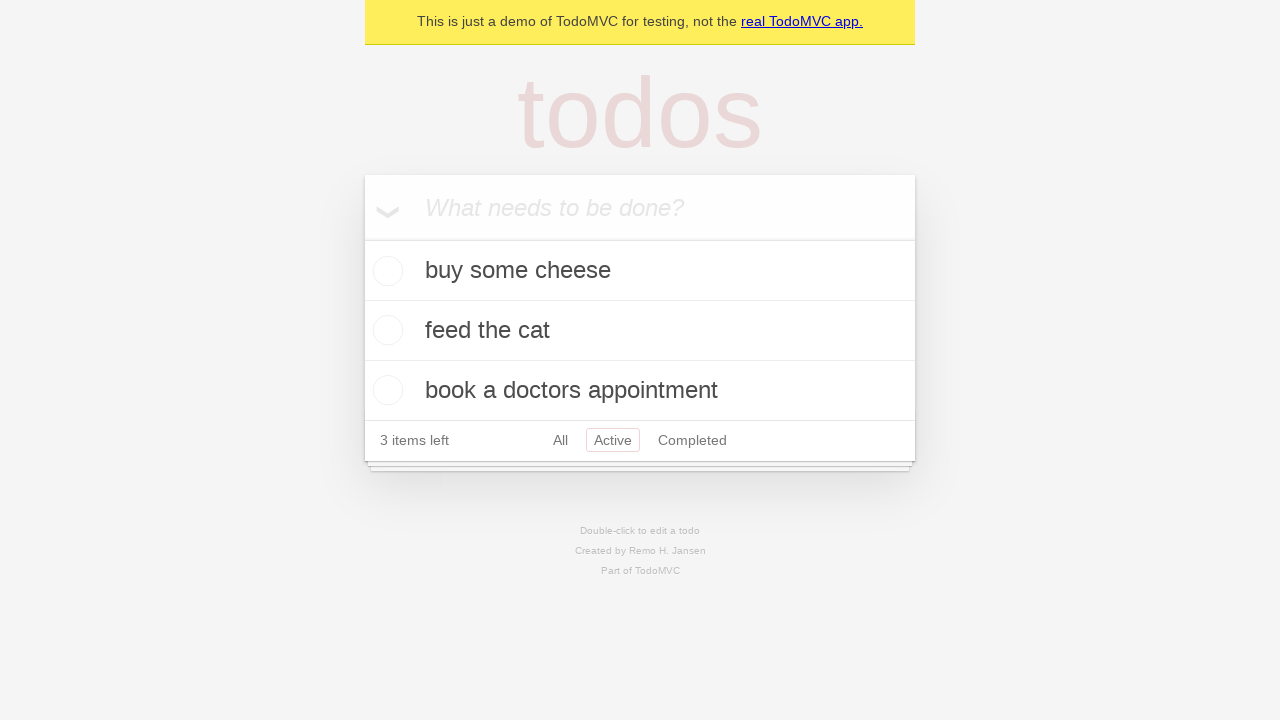

Clicked Completed filter link to verify highlight is applied at (692, 440) on internal:role=link[name="Completed"i]
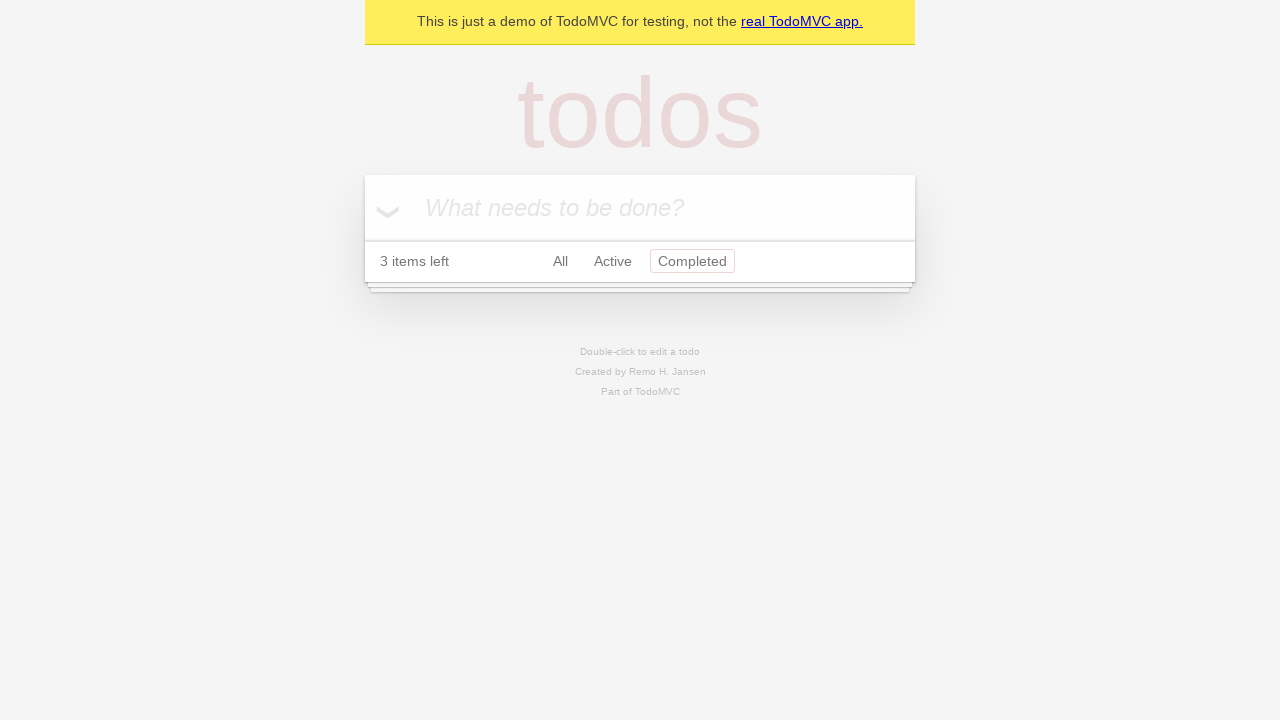

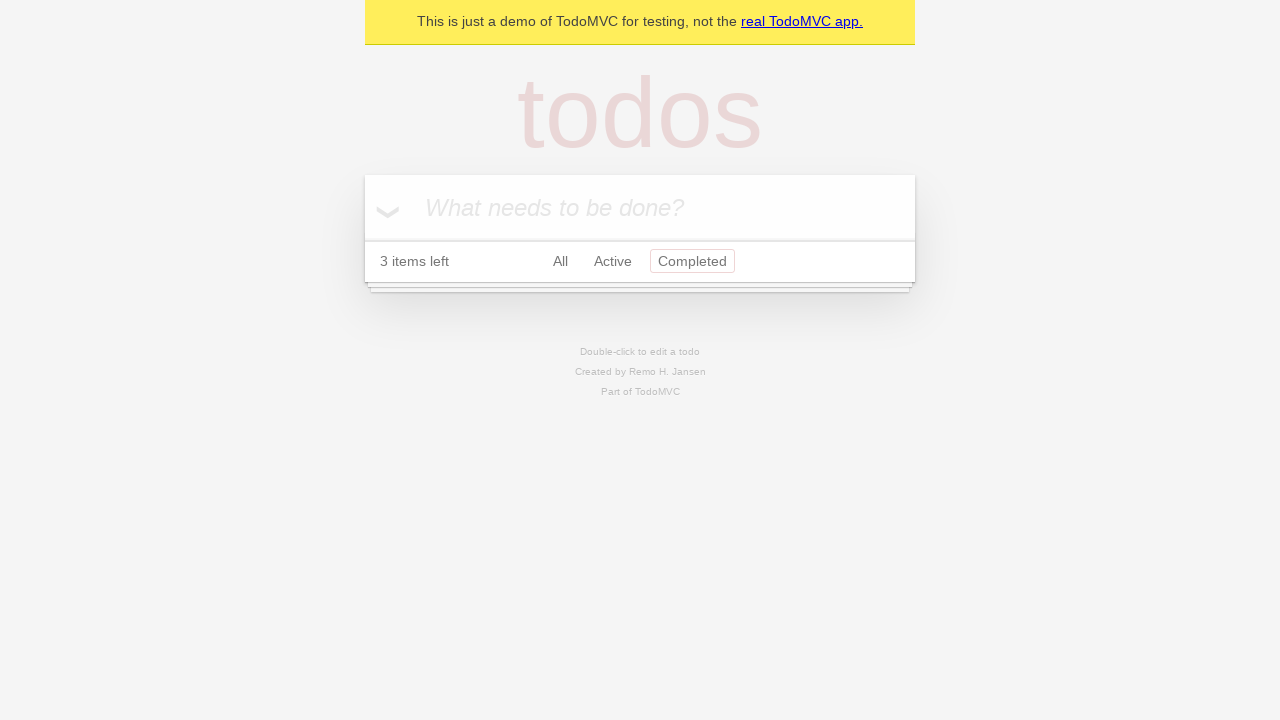